Navigates to Flipkart homepage and waits for the page to load. The original script had mouse hovering actions commented out, so the only actual automation is loading the page.

Starting URL: https://www.flipkart.com/

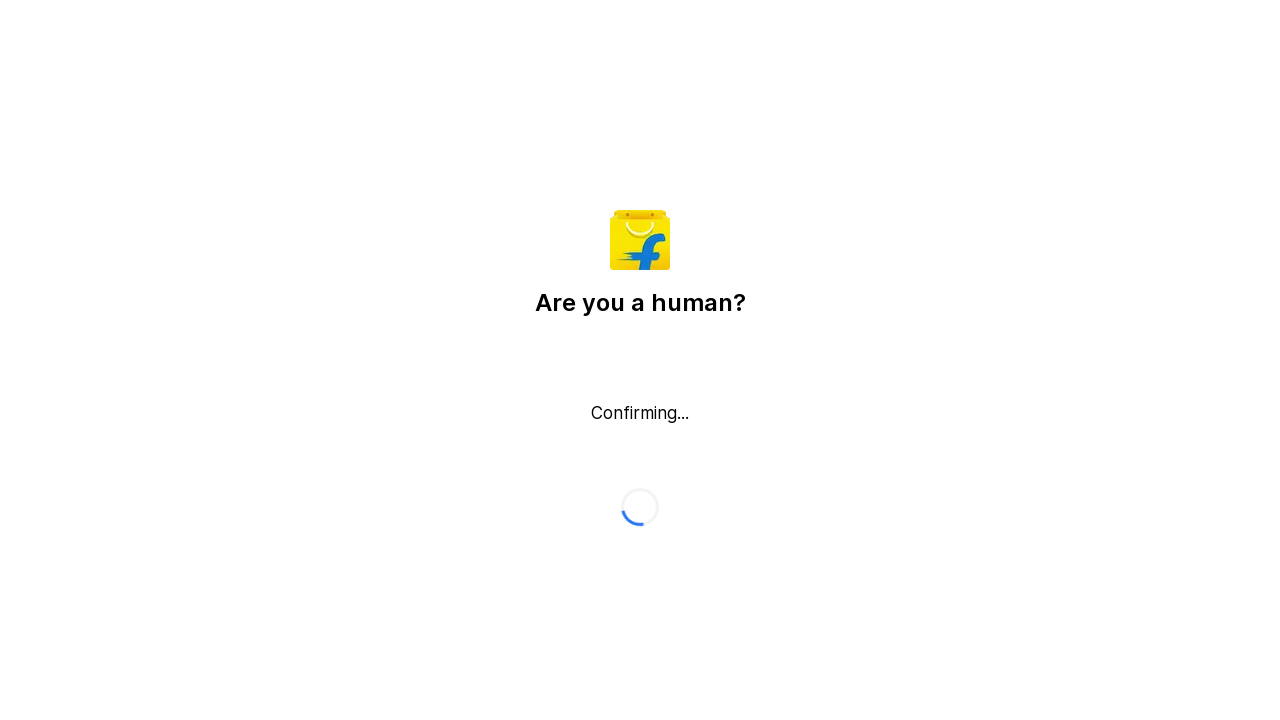

Navigated to Flipkart homepage
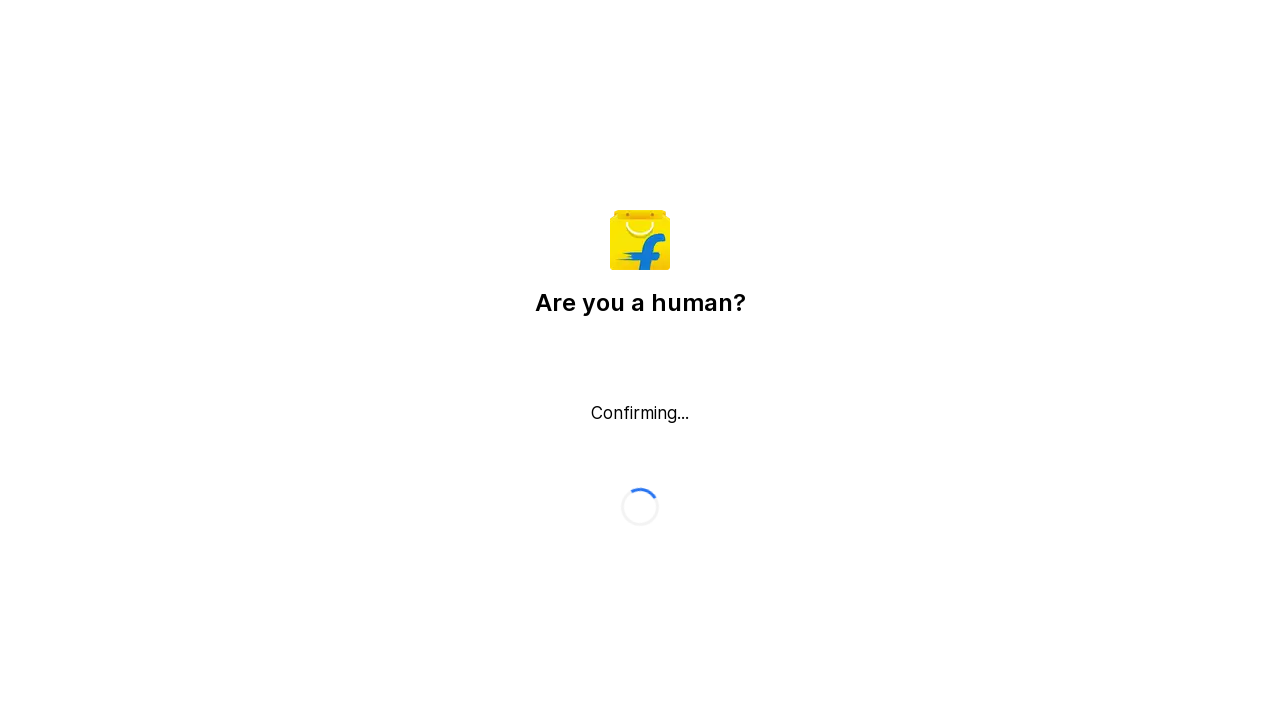

Page reached domcontentloaded state
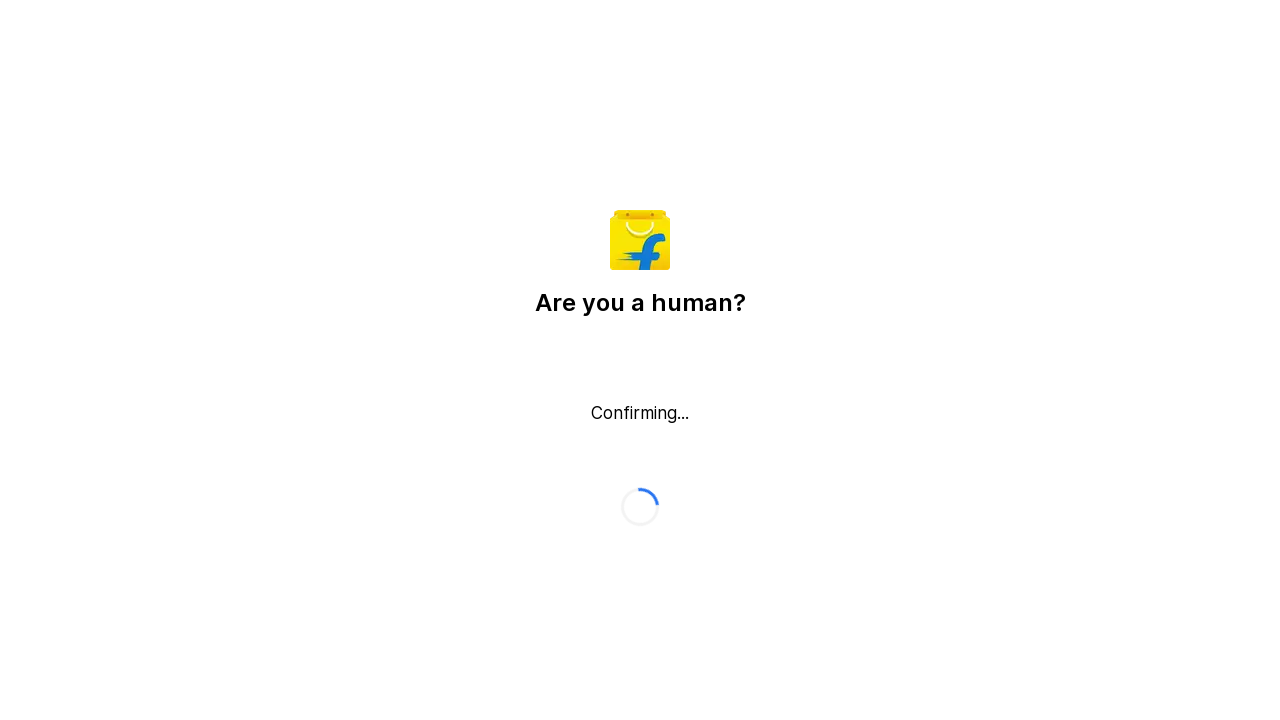

Body element is present and page has fully loaded
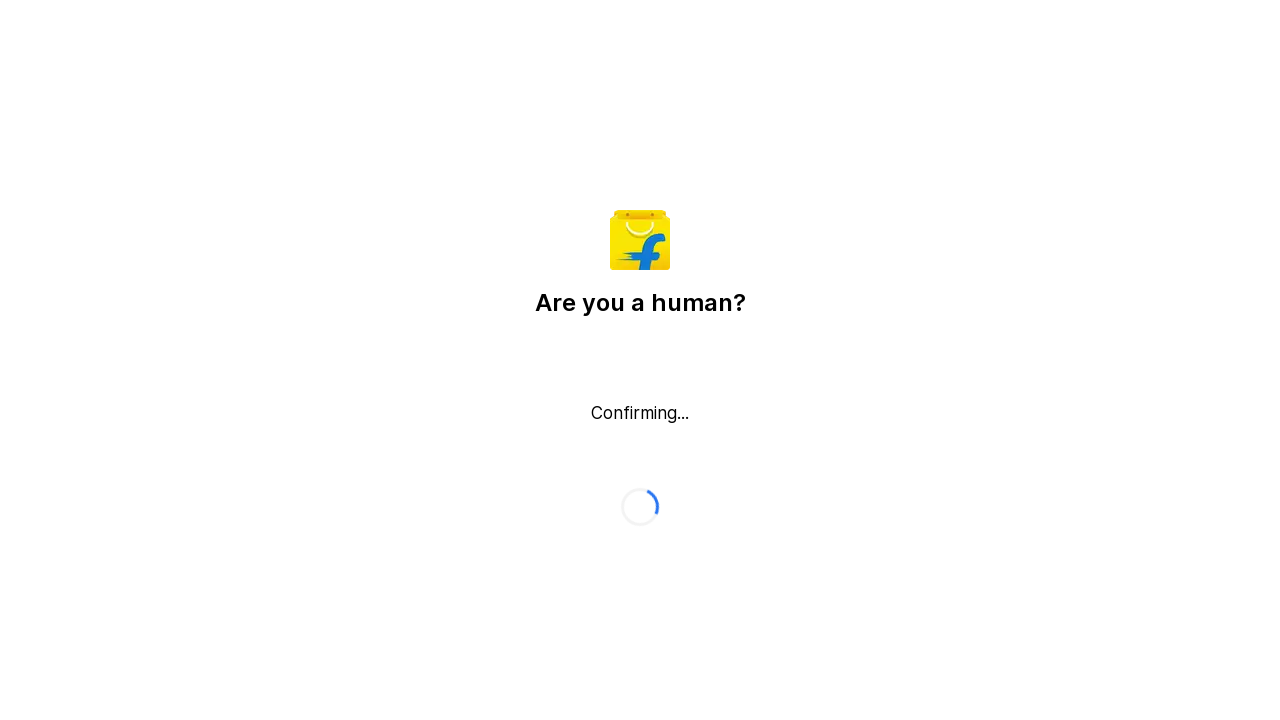

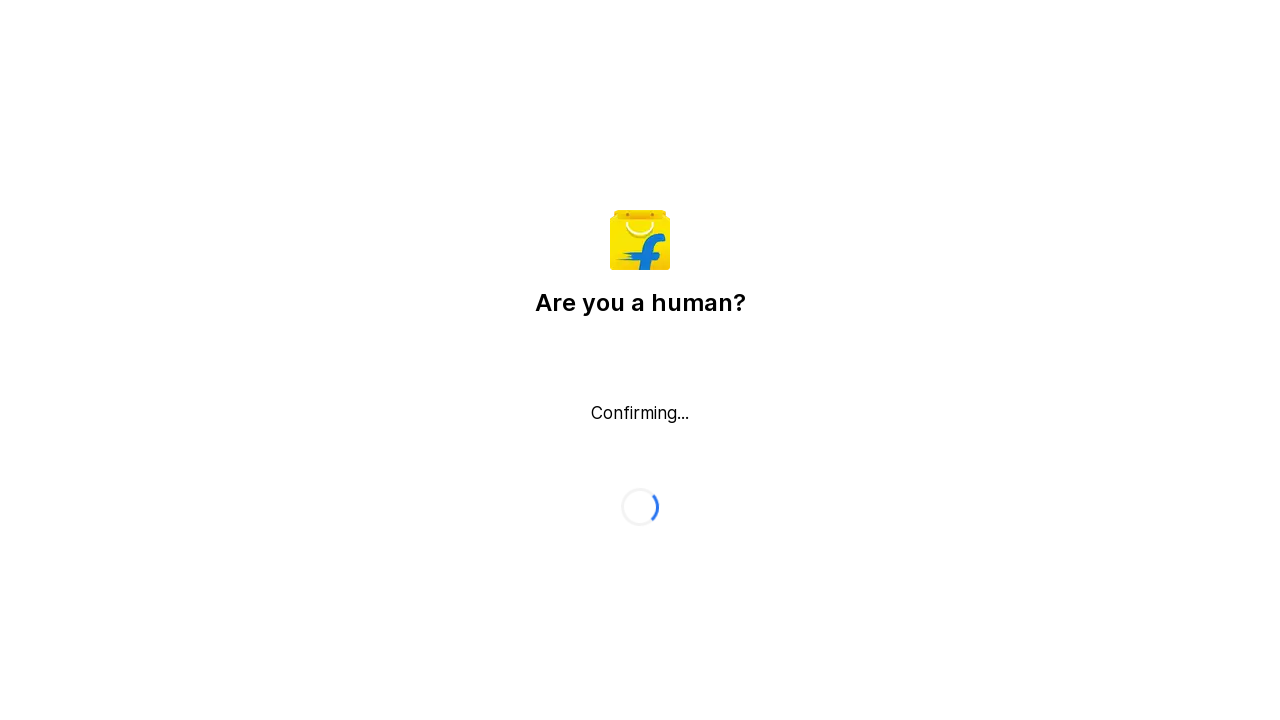